Tests desktop viewport by setting wide dimensions, loading the homepage, and navigating to a vehicle profile page to verify pricing display.

Starting URL: https://nukefrontend-5dzr395le-nzero.vercel.app

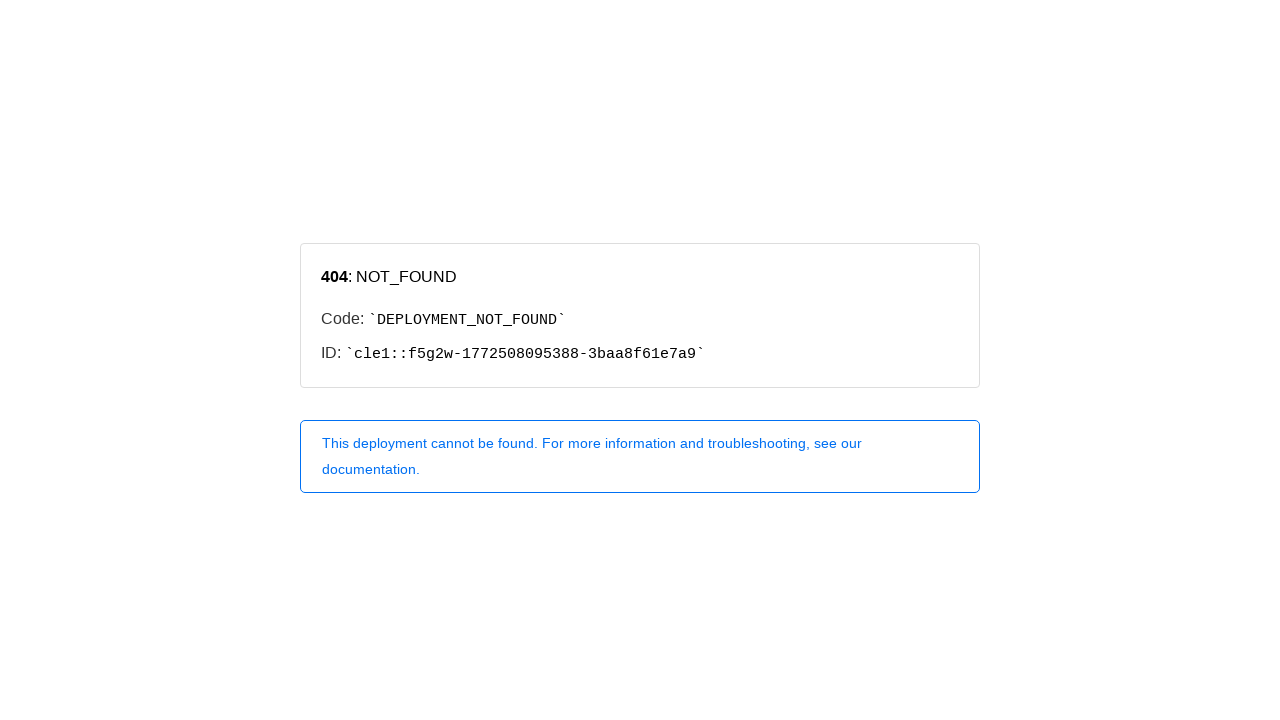

Set desktop viewport to 1920x1080
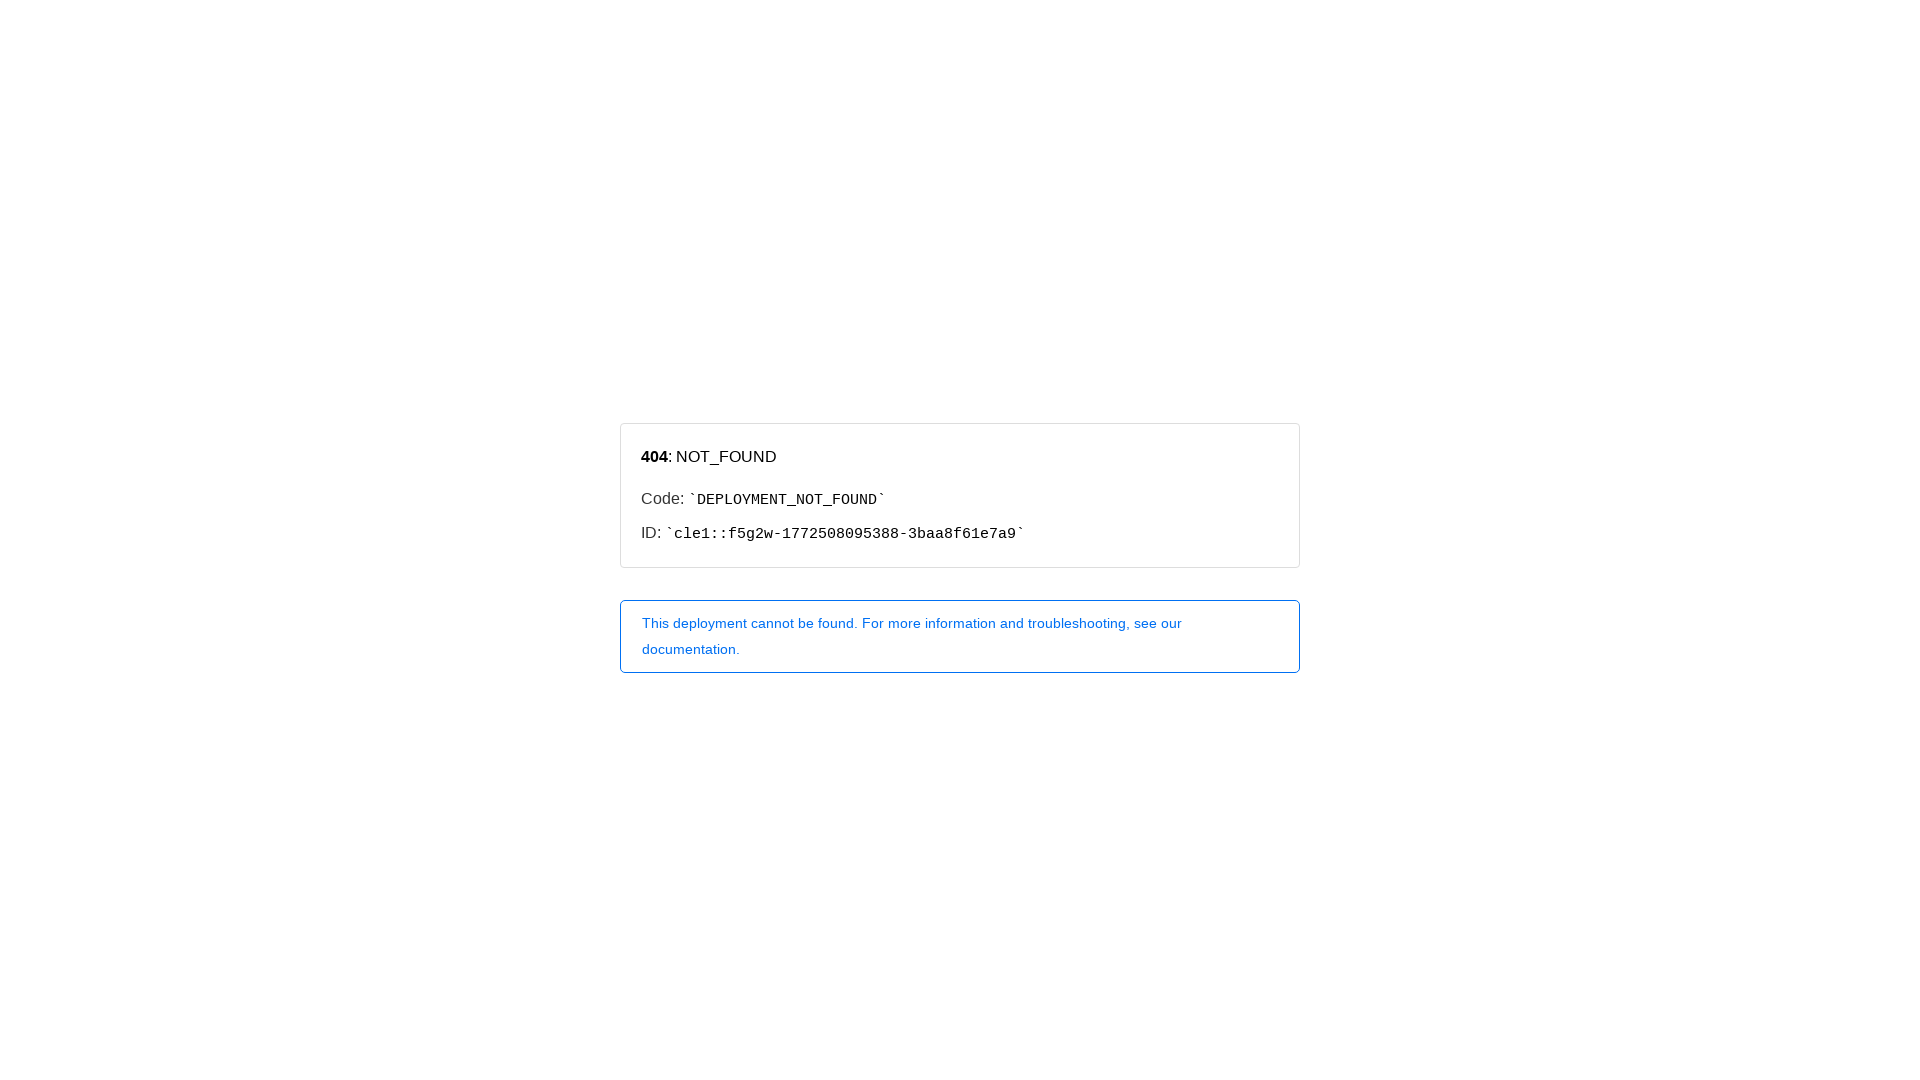

Homepage loaded with network idle
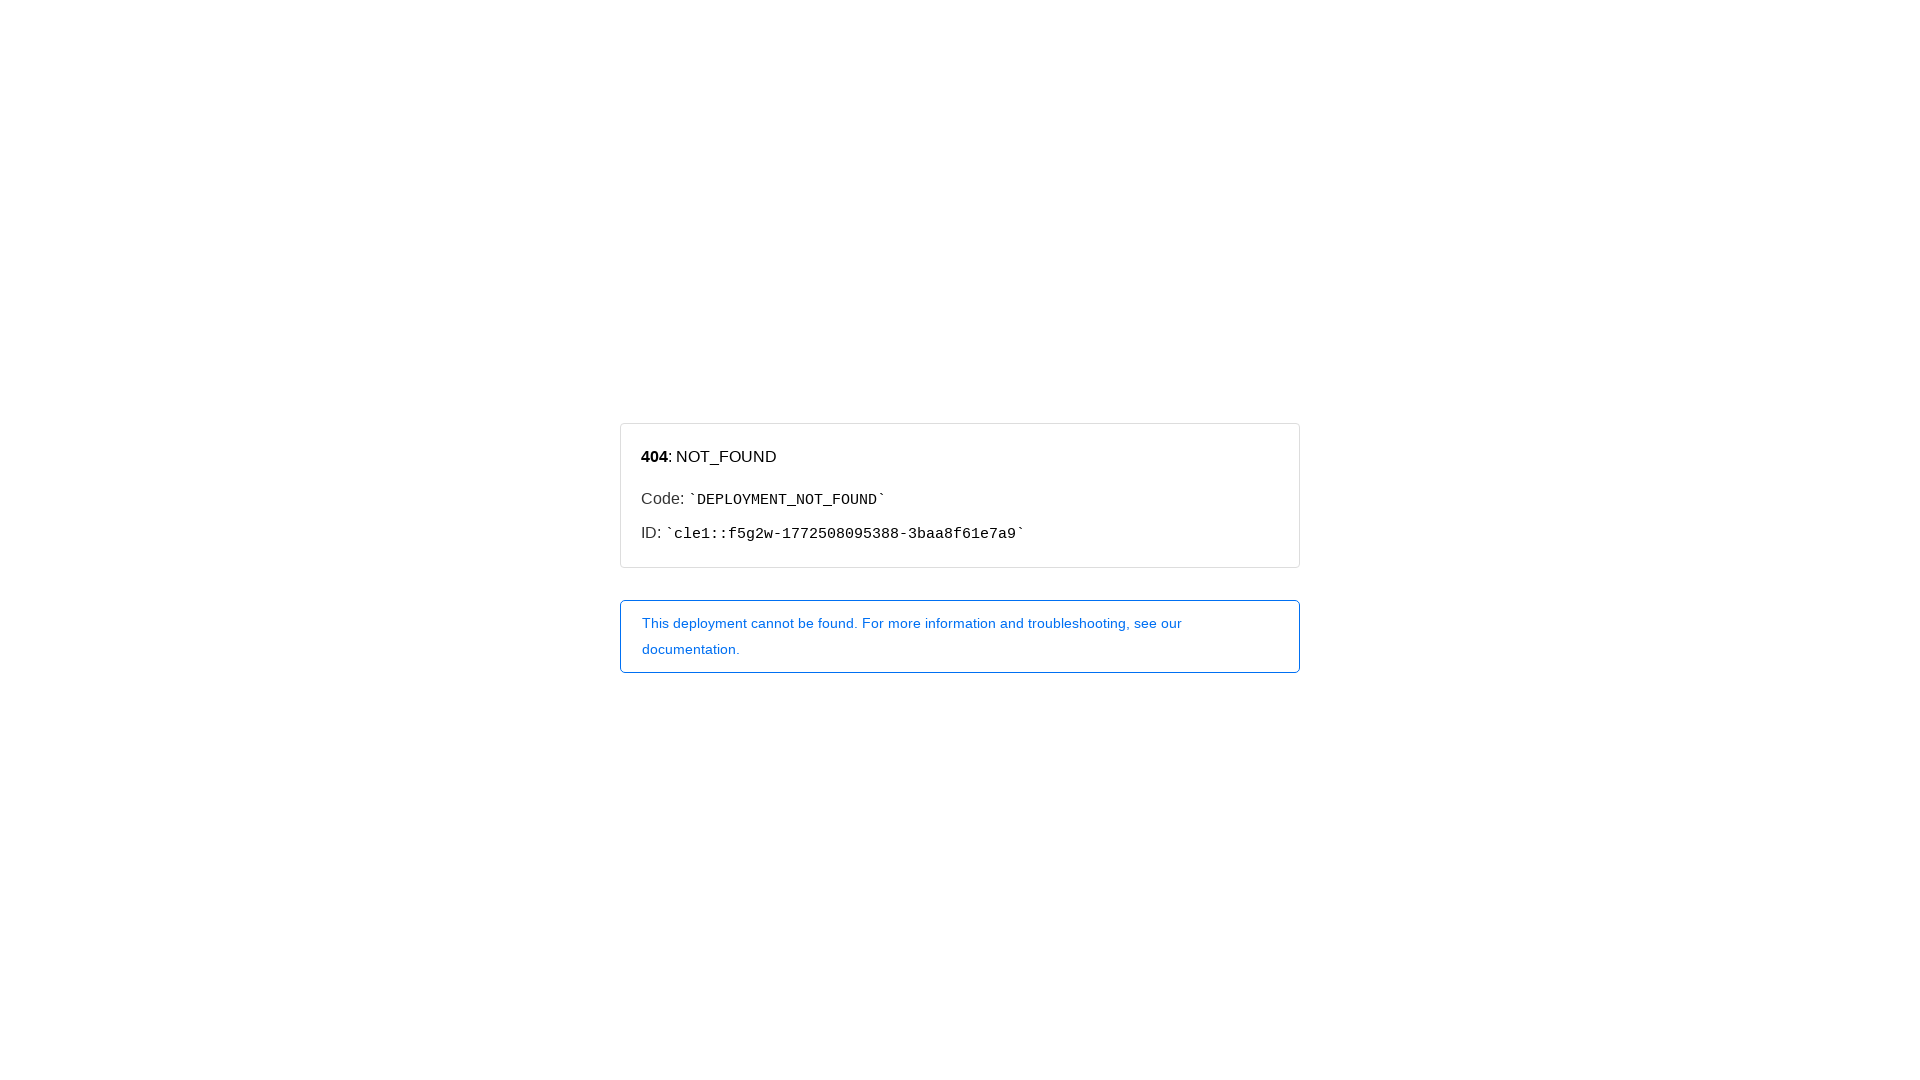

Found 0 vehicle profile links
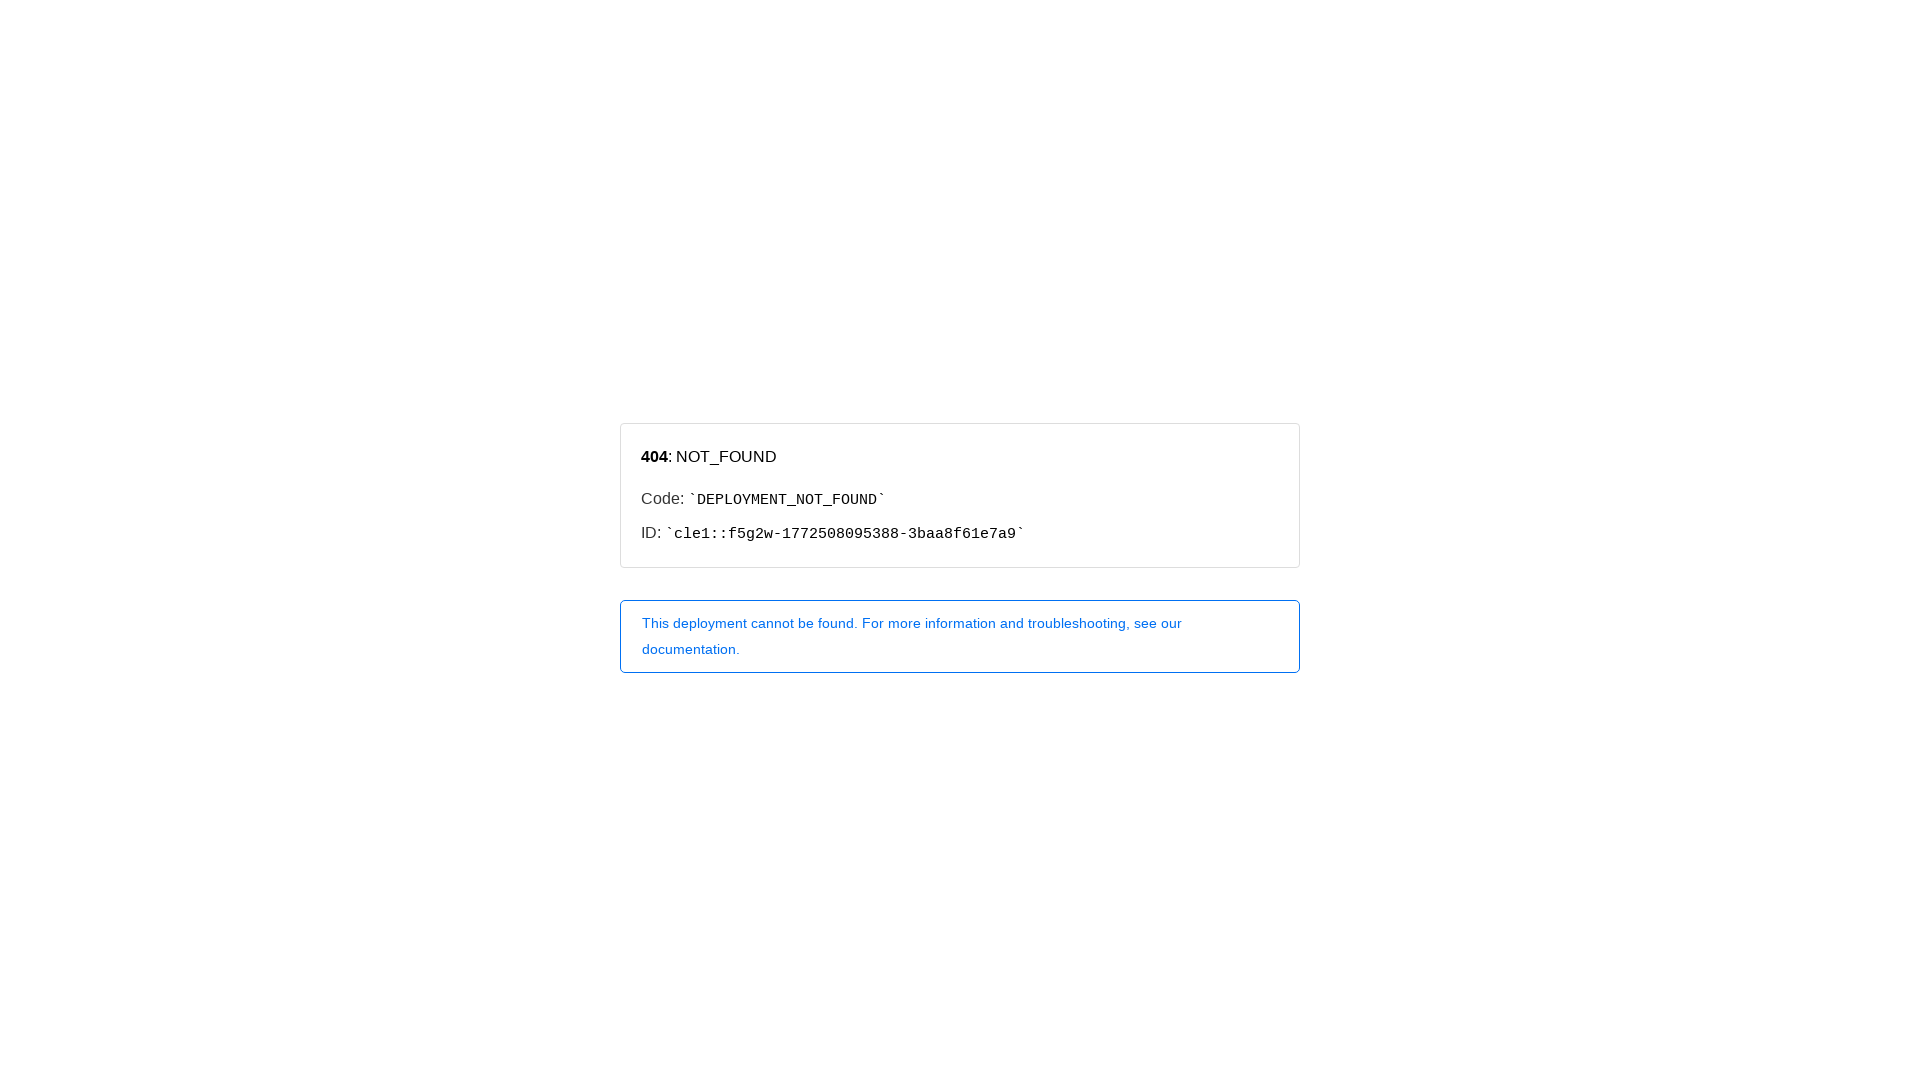

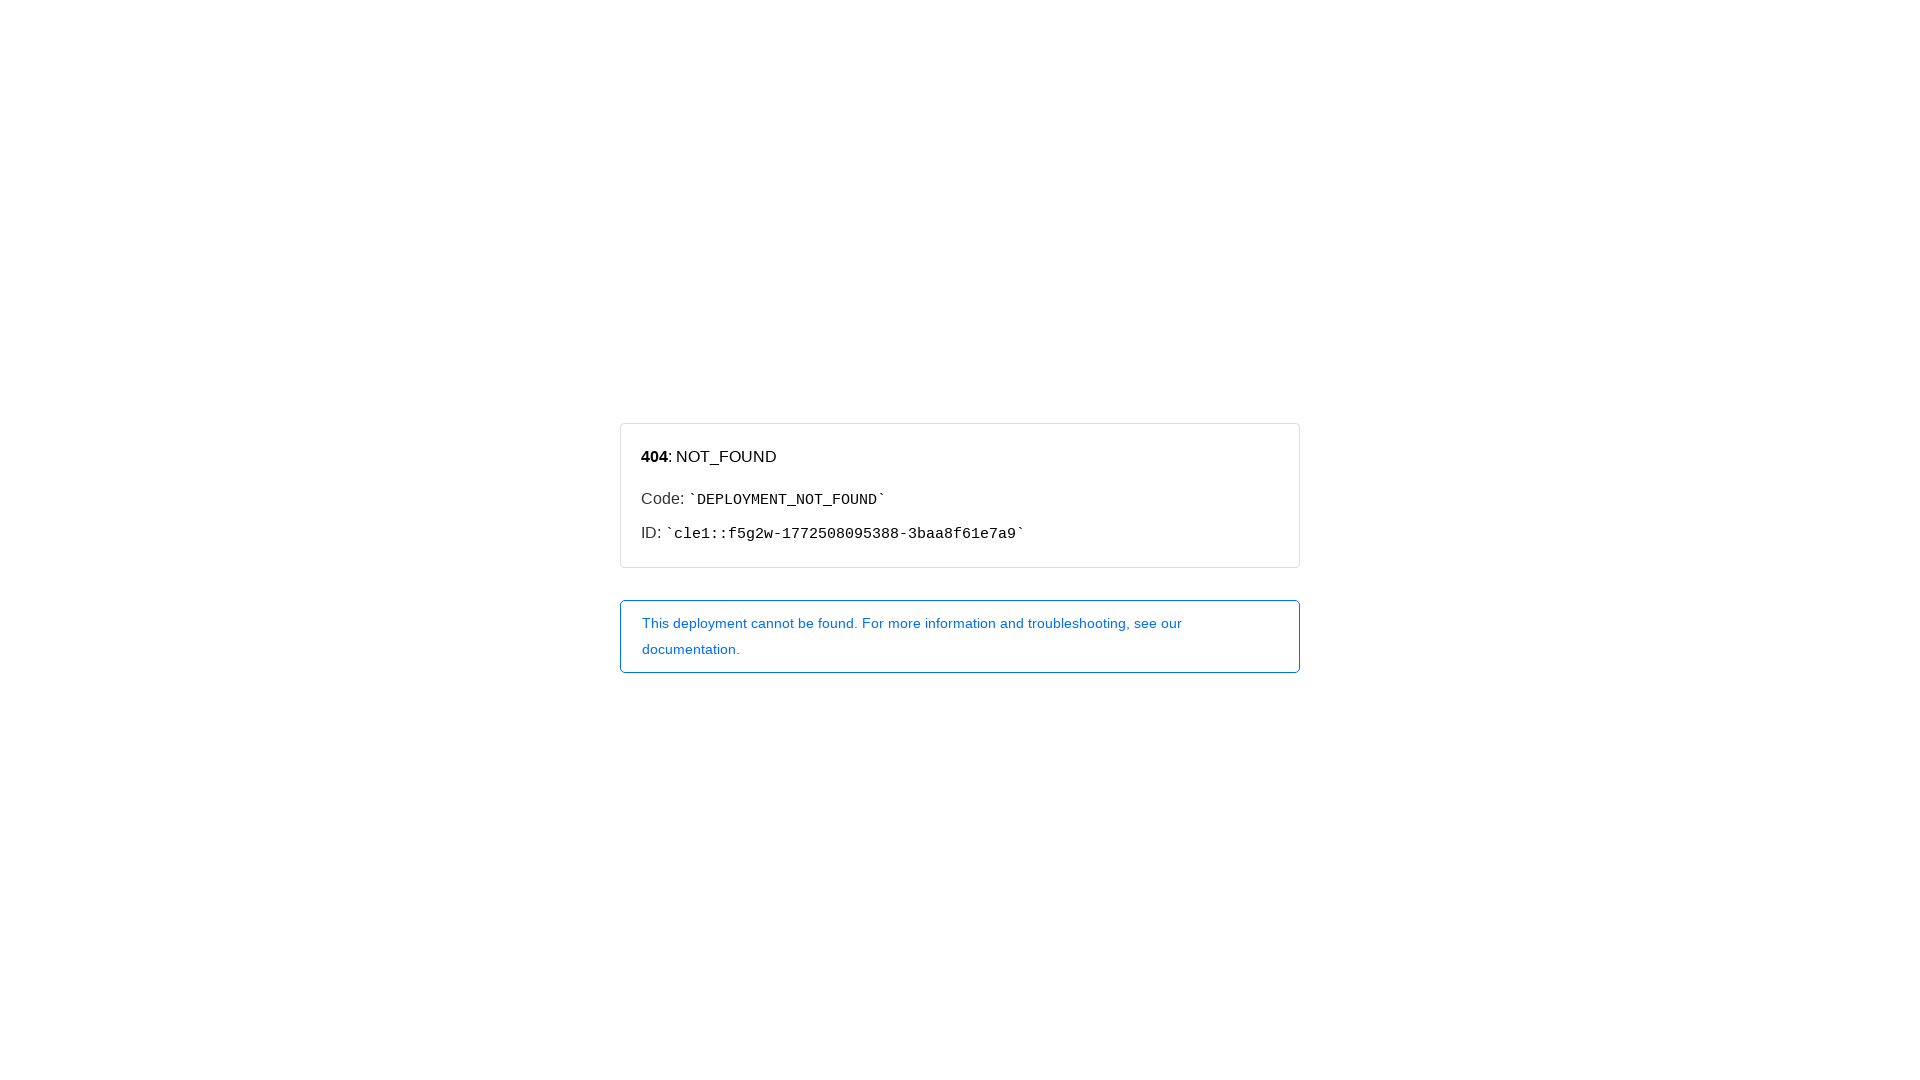